Tests autocomplete functionality by typing a letter in the single autocomplete input field and selecting "Voilet" from the dropdown options that appear

Starting URL: https://demoqa.com/auto-complete

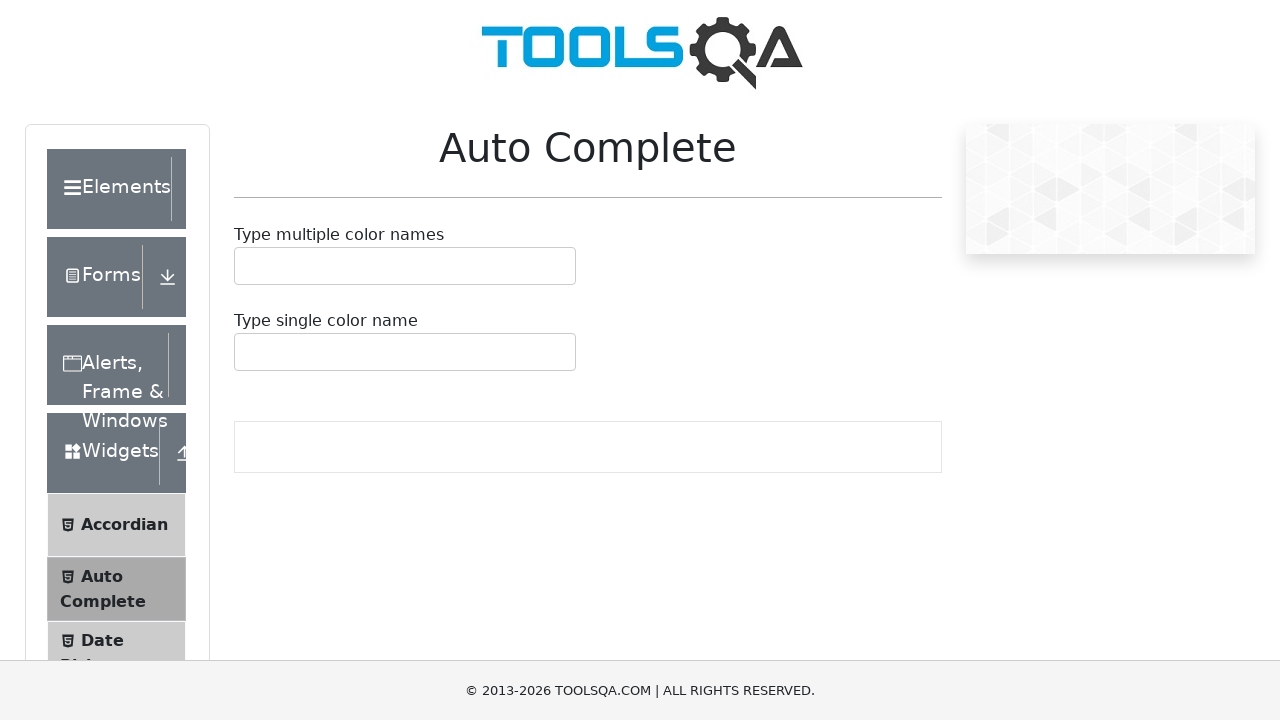

Typed 'l' in the single autocomplete input field on #autoCompleteSingleInput
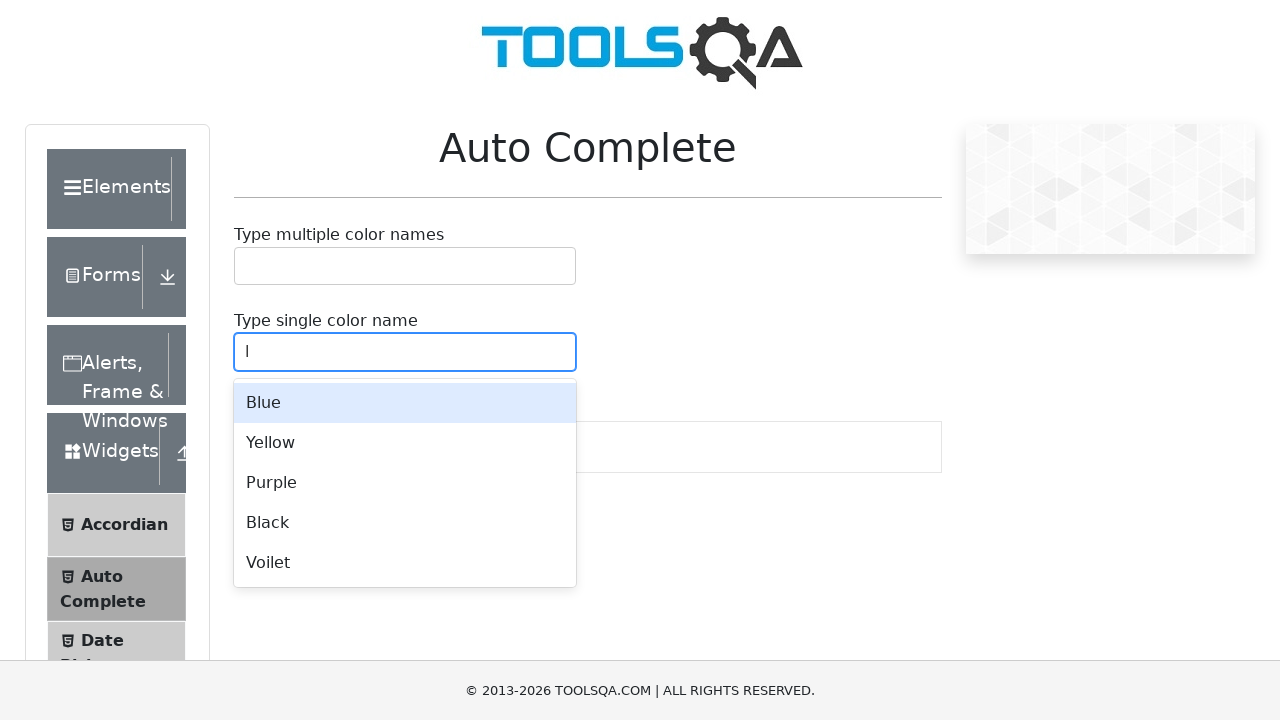

Autocomplete dropdown menu appeared
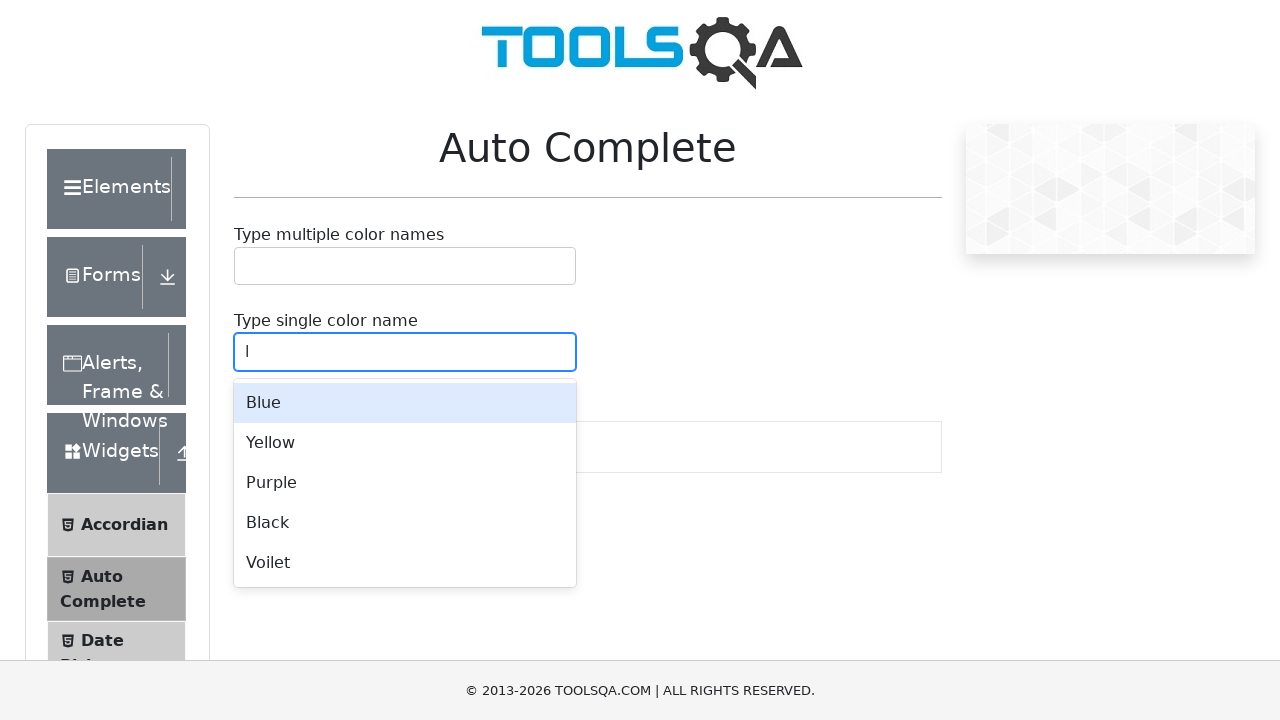

Selected 'Voilet' from the autocomplete dropdown options at (405, 563) on xpath=//div[text()='Voilet']
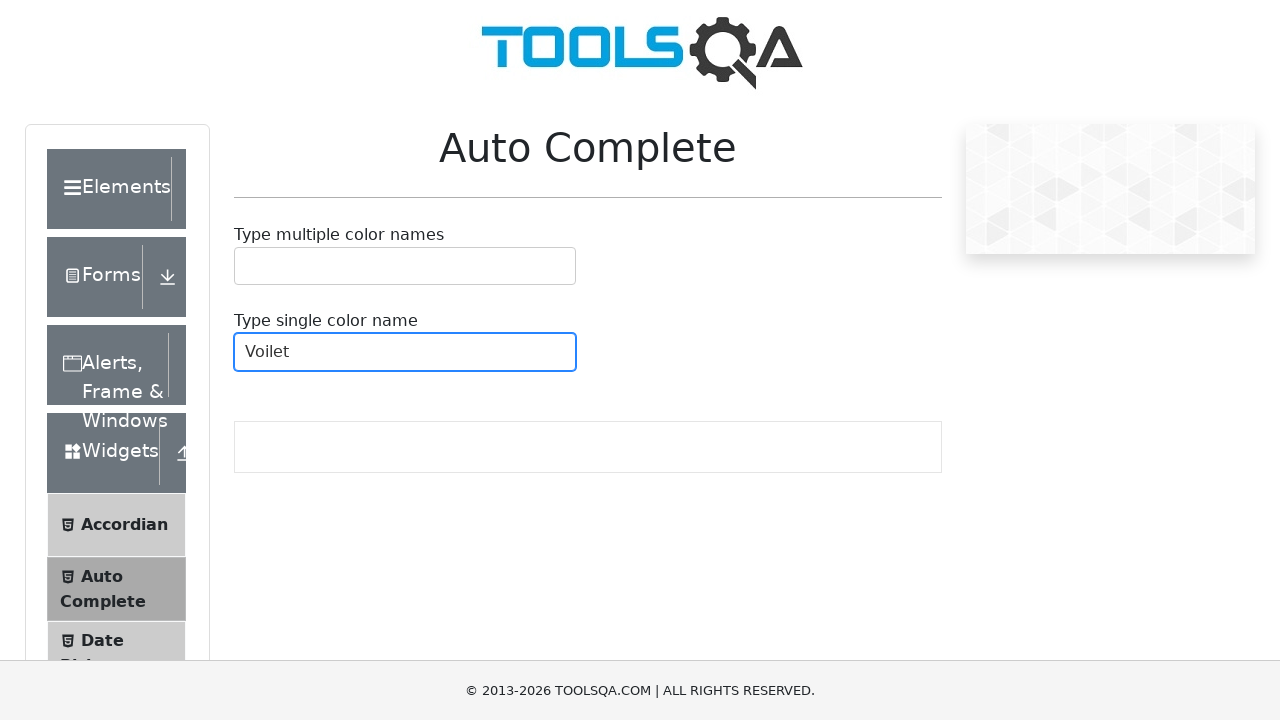

Verified that the selected color 'Voilet' is displayed in the autocomplete field
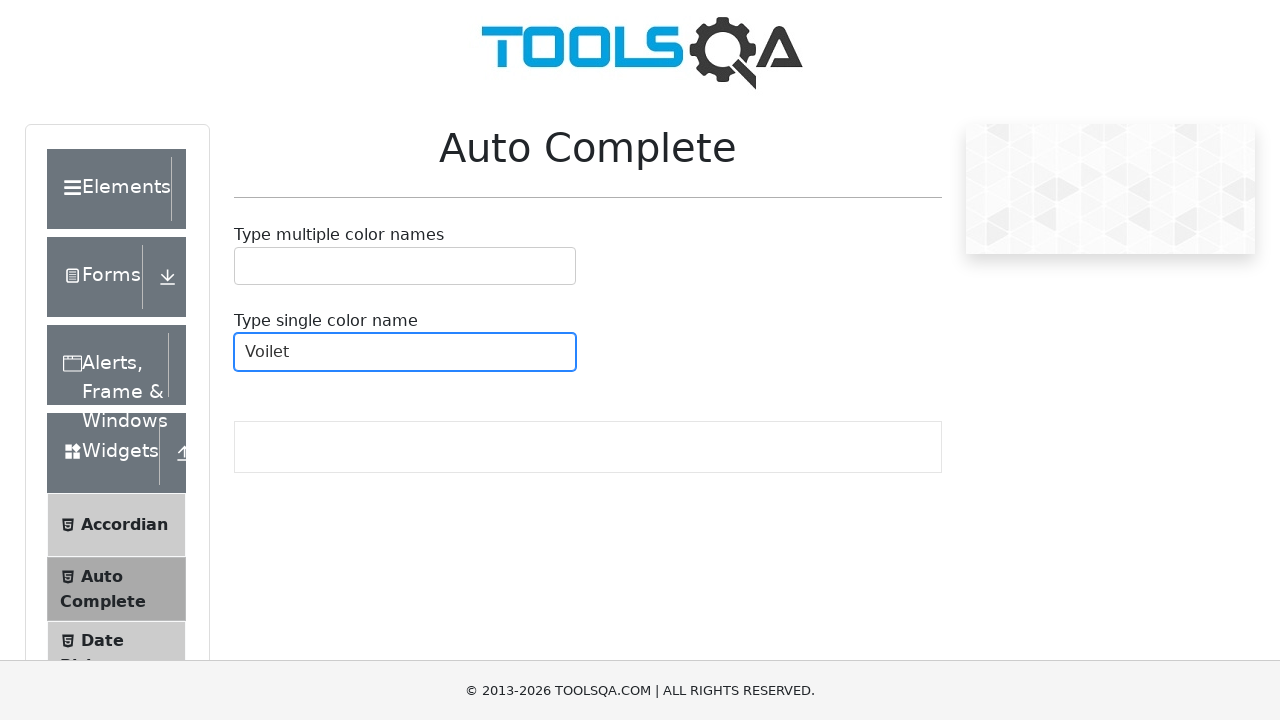

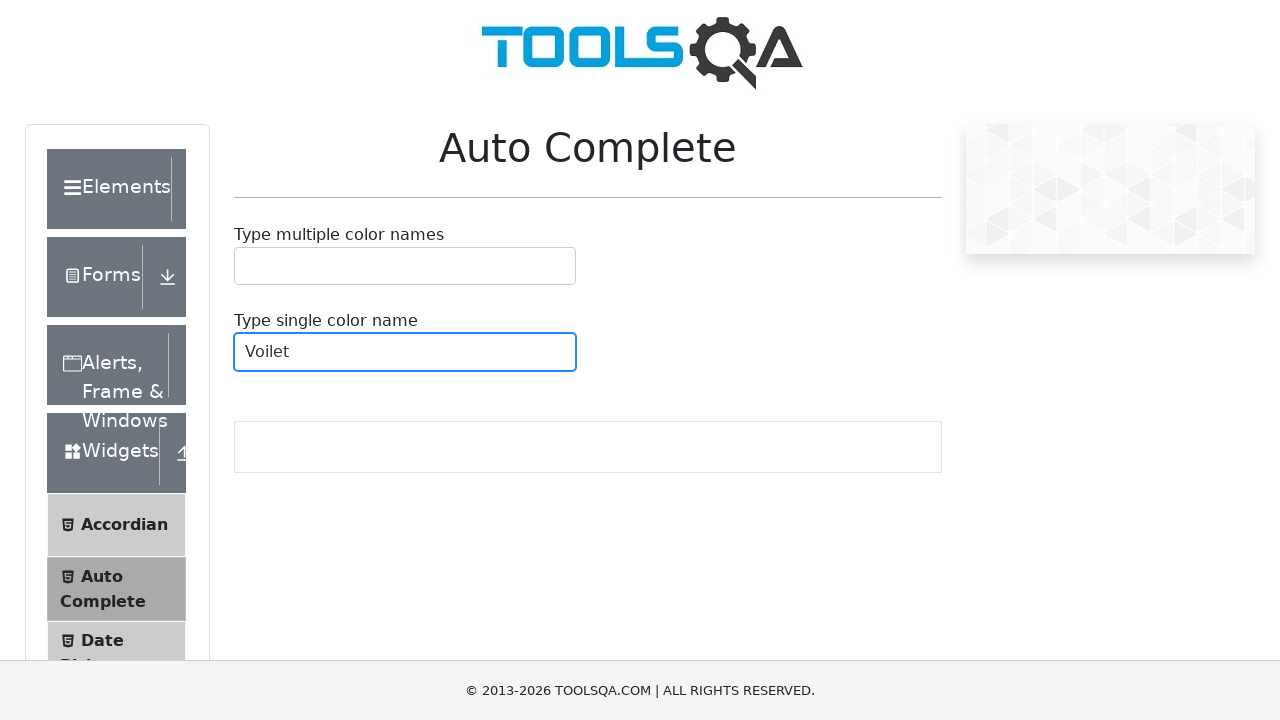